Tests keyboard navigation by pressing Tab multiple times and verifying that focus moves to interactive elements.

Starting URL: https://github.com

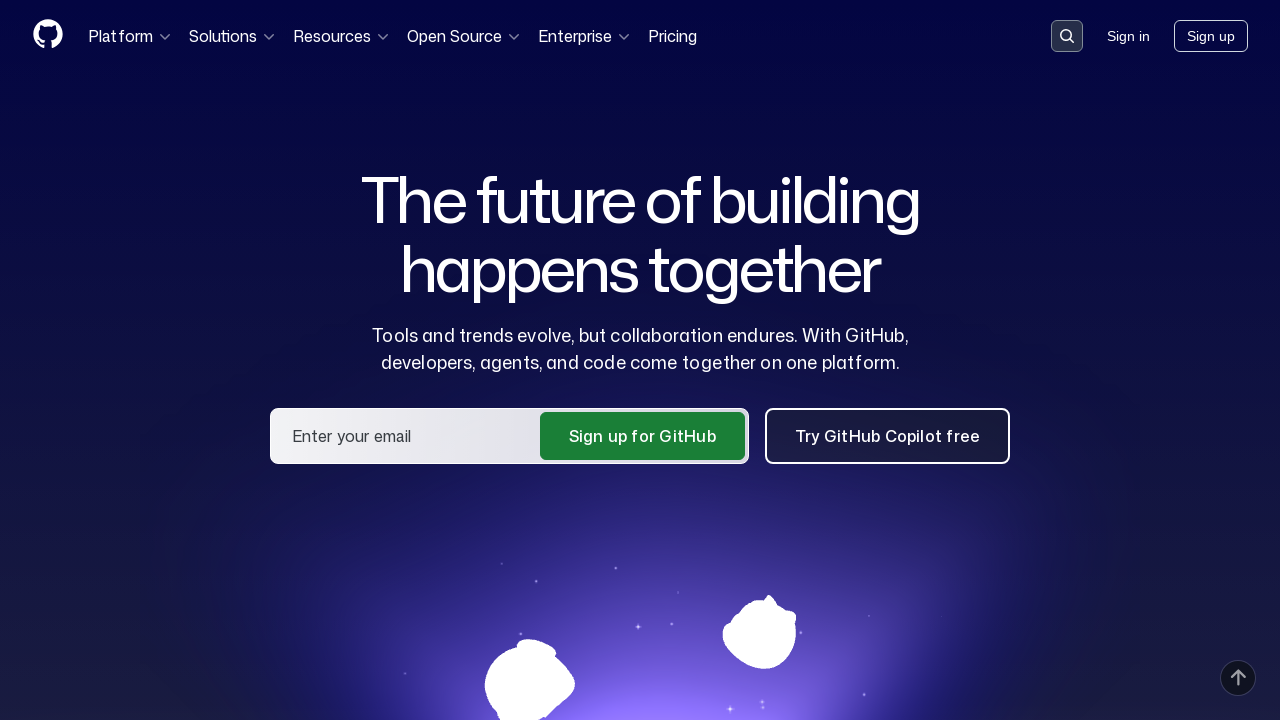

Navigated to GitHub homepage
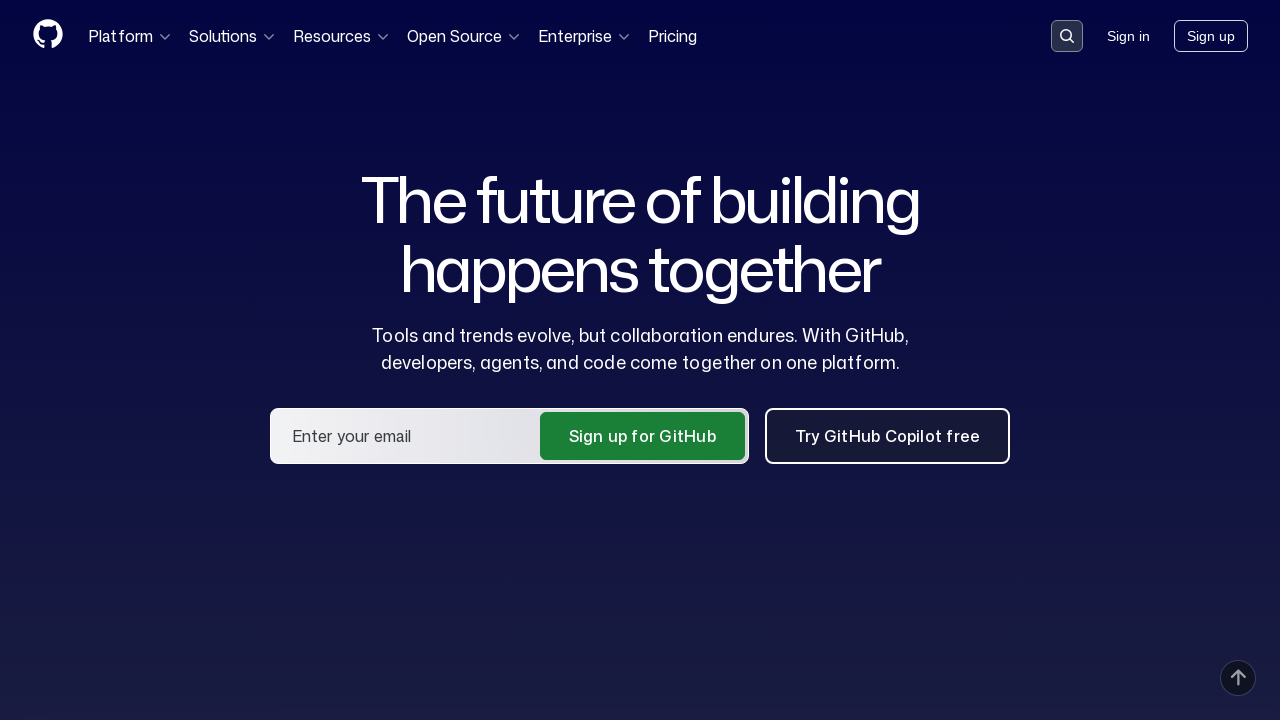

Pressed Tab key to move focus to first interactive element
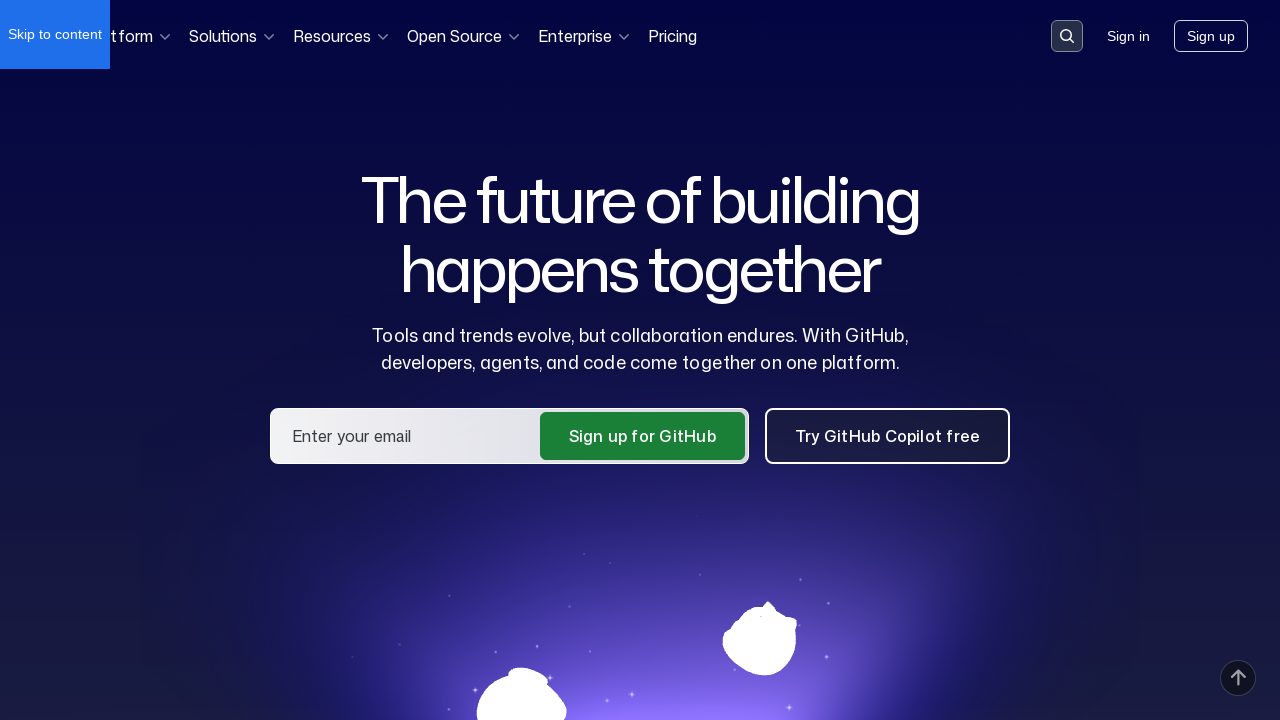

Pressed Tab key again to move focus to next interactive element
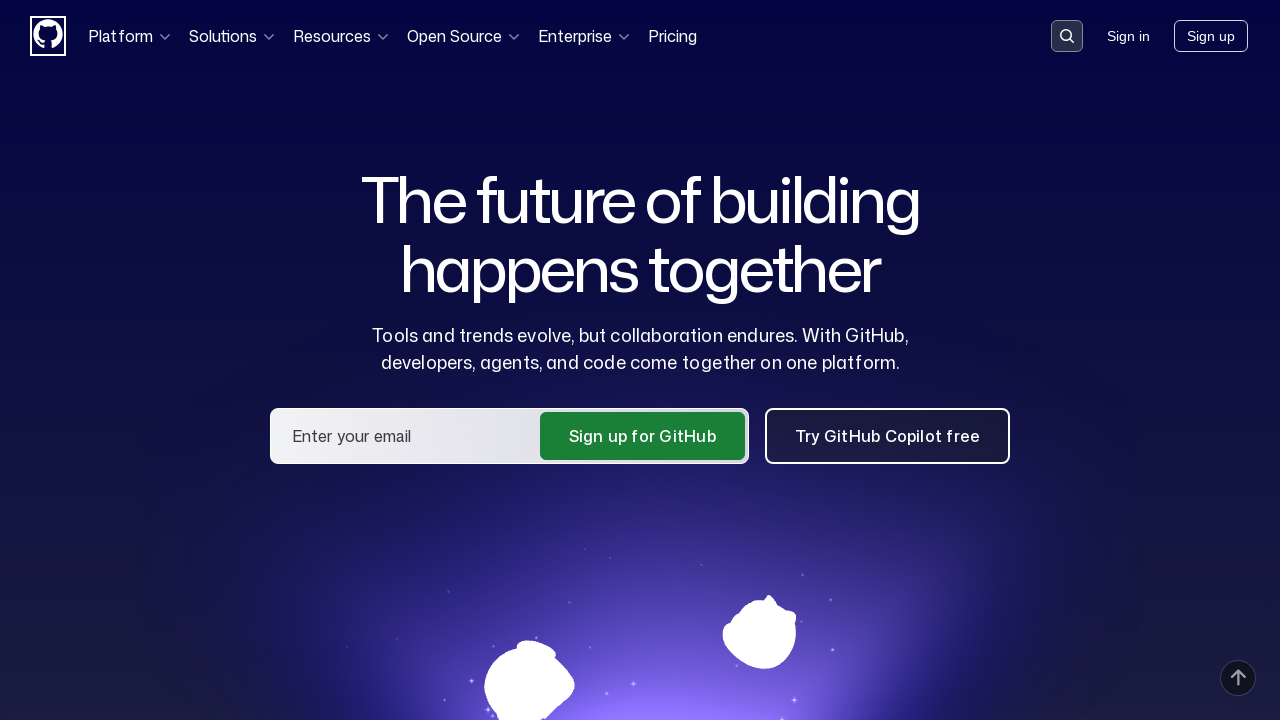

Retrieved focused element tag name: A
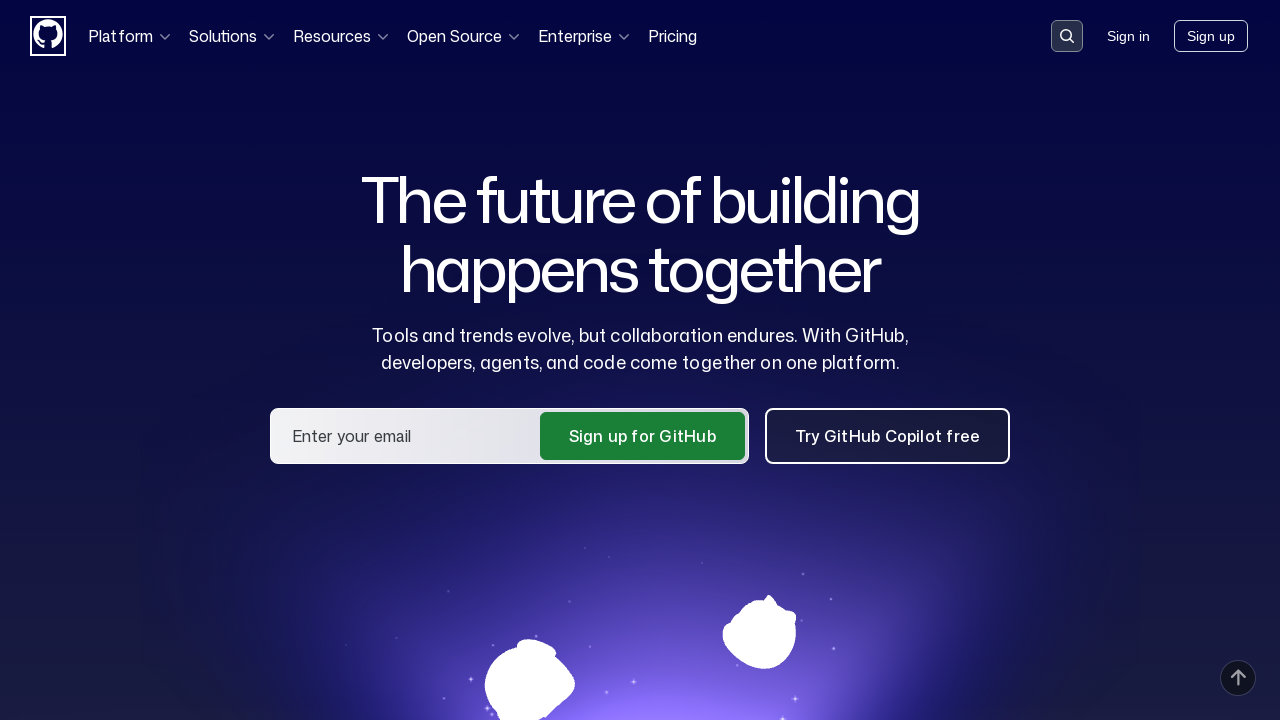

Verified that an element is focused after keyboard navigation
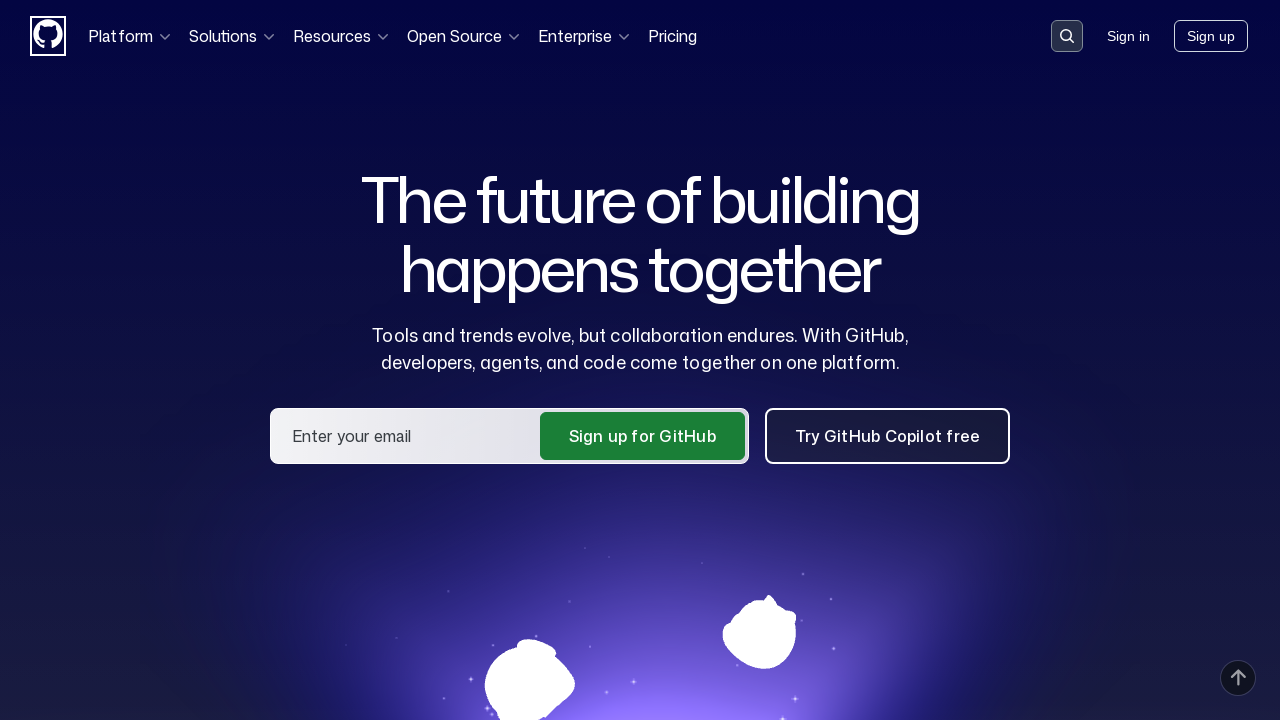

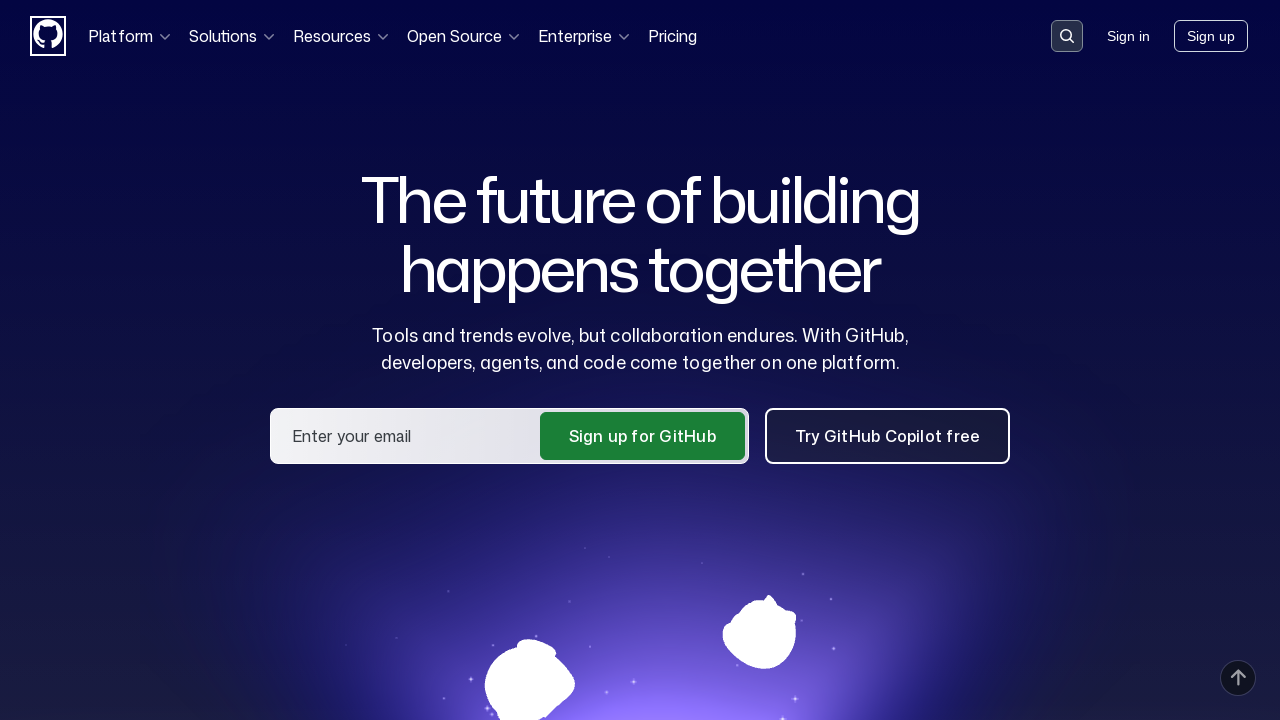